Tests drag and drop functionality by dragging an element and dropping it onto a target element on the jQuery UI demo page

Starting URL: http://jqueryui.com/resources/demos/droppable/default.html

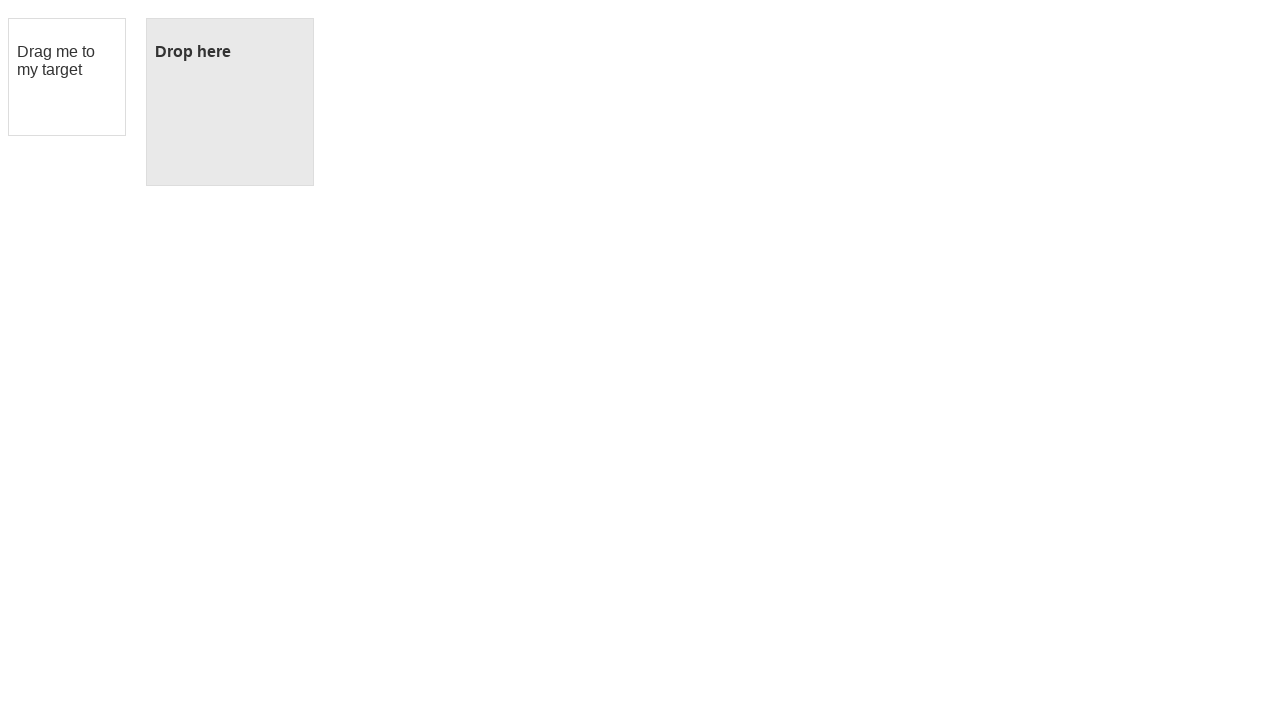

Located the draggable element
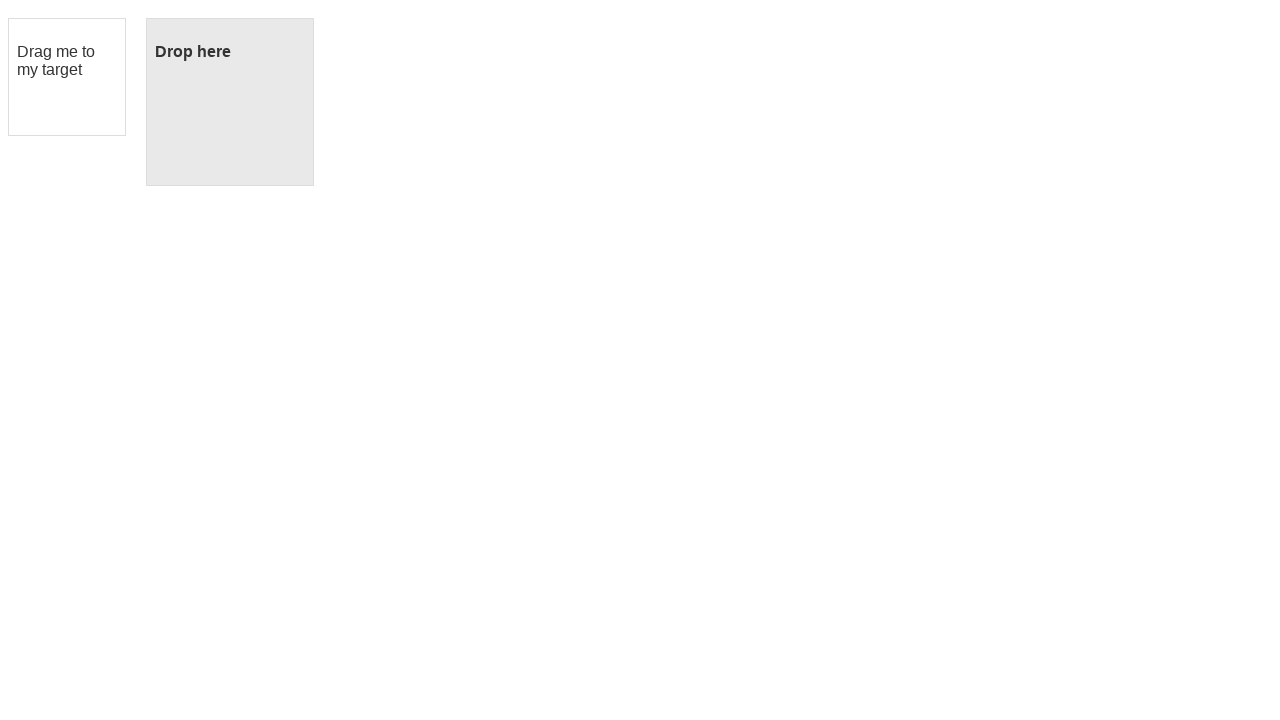

Located the droppable target element
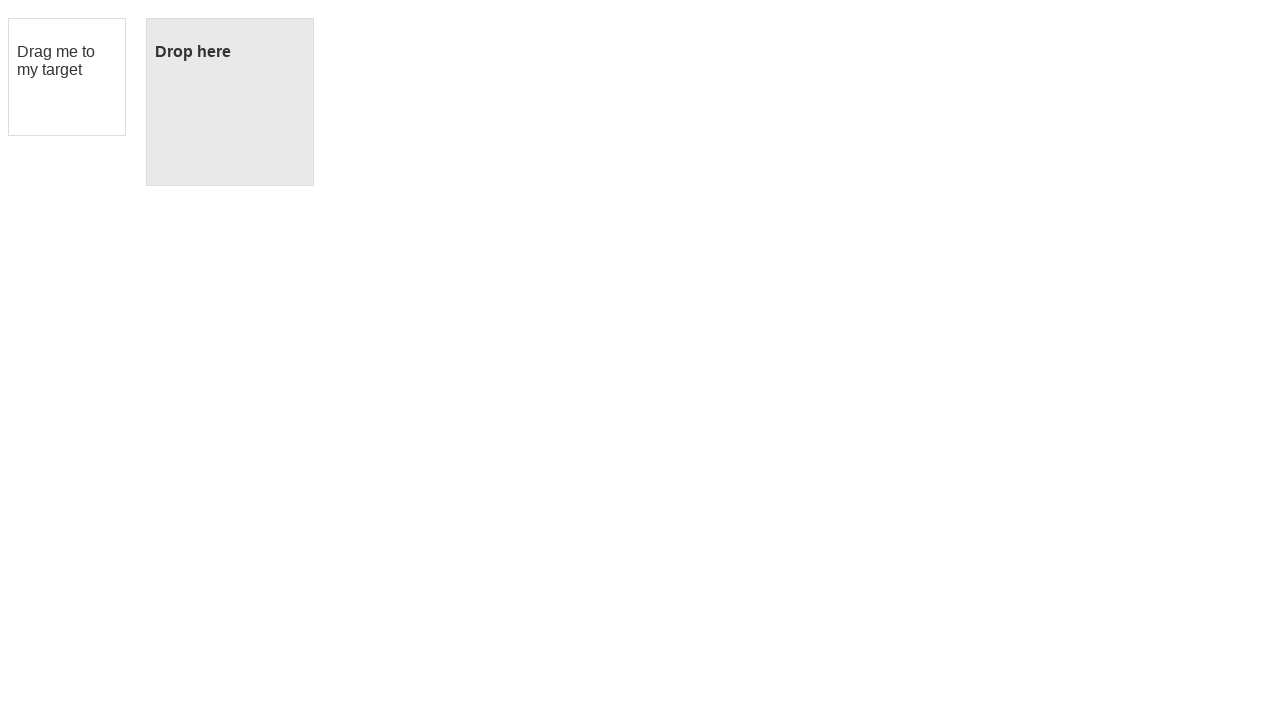

Dragged and dropped the element onto the target at (230, 102)
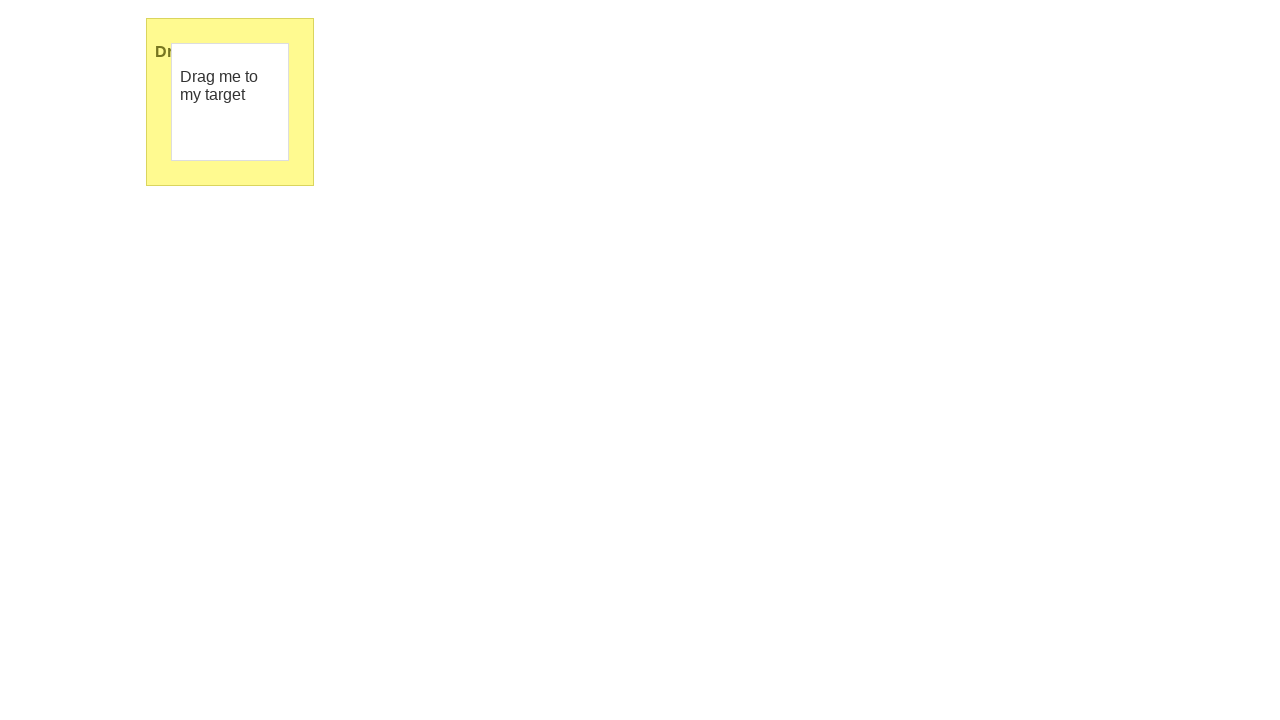

Waited for drag and drop action to complete
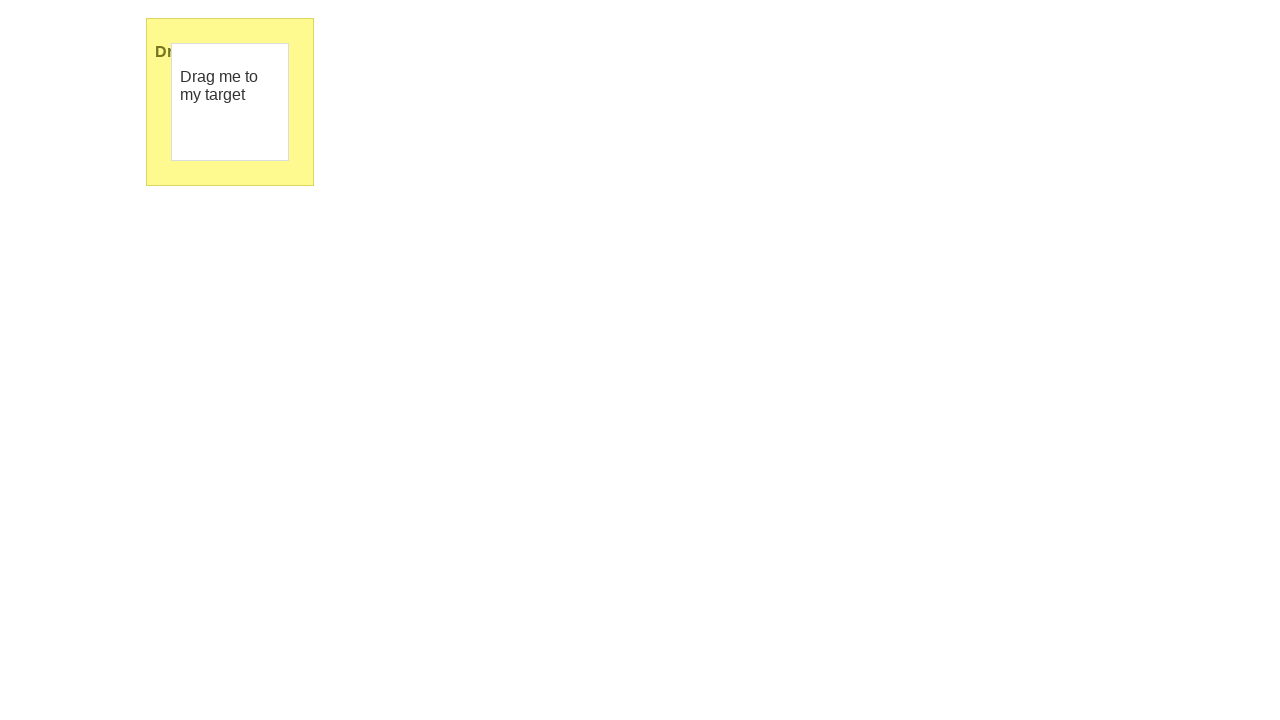

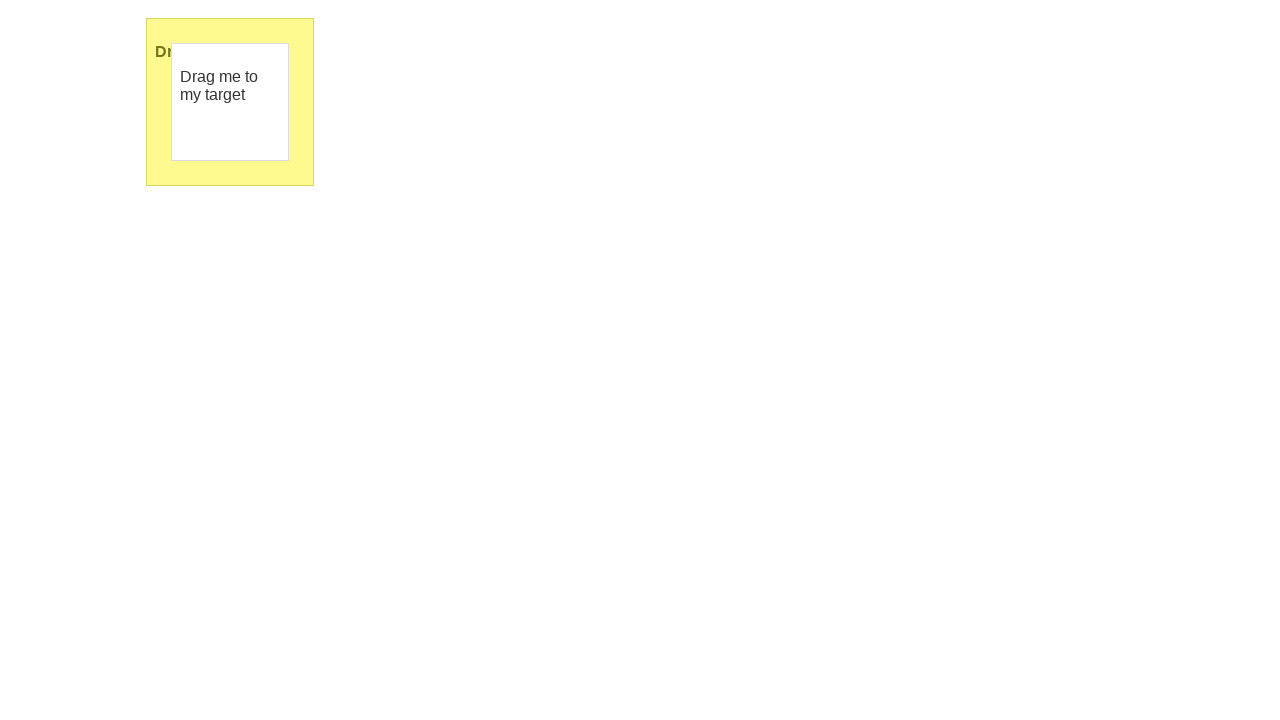